Tests that edits are cancelled when pressing Escape key

Starting URL: https://demo.playwright.dev/todomvc

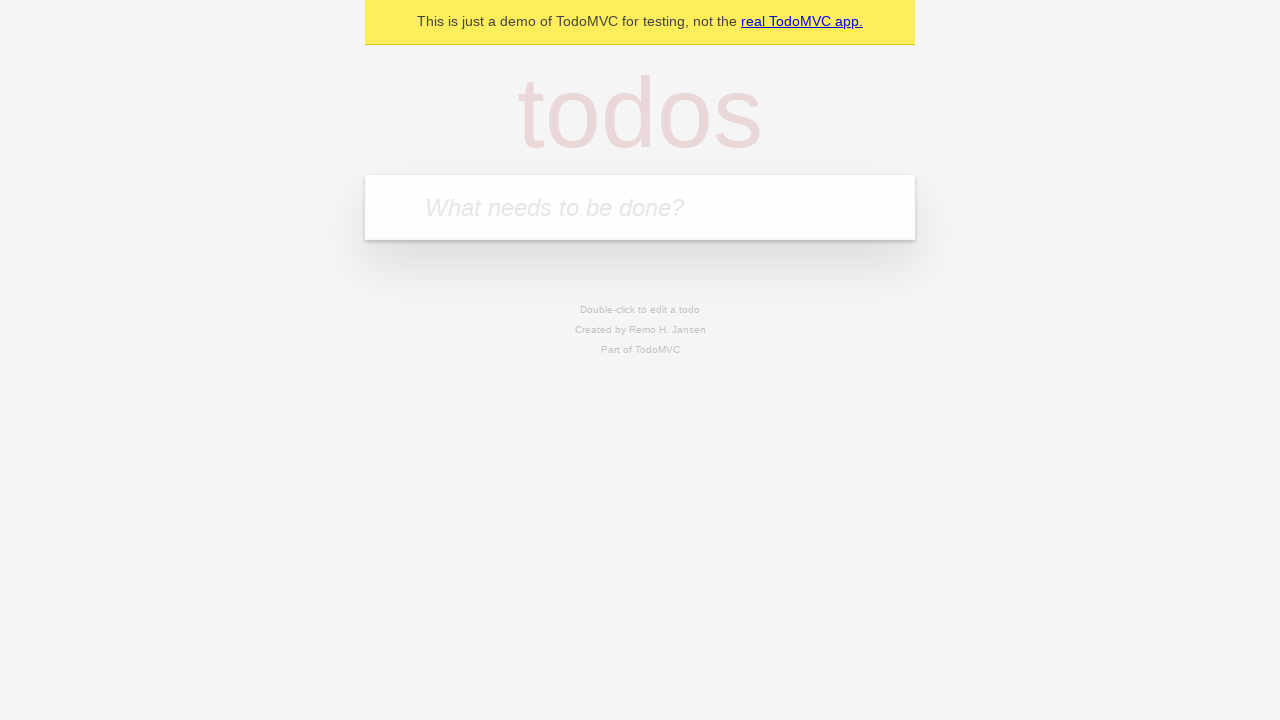

Filled input field with first todo: 'buy some cheese' on internal:attr=[placeholder="What needs to be done?"i]
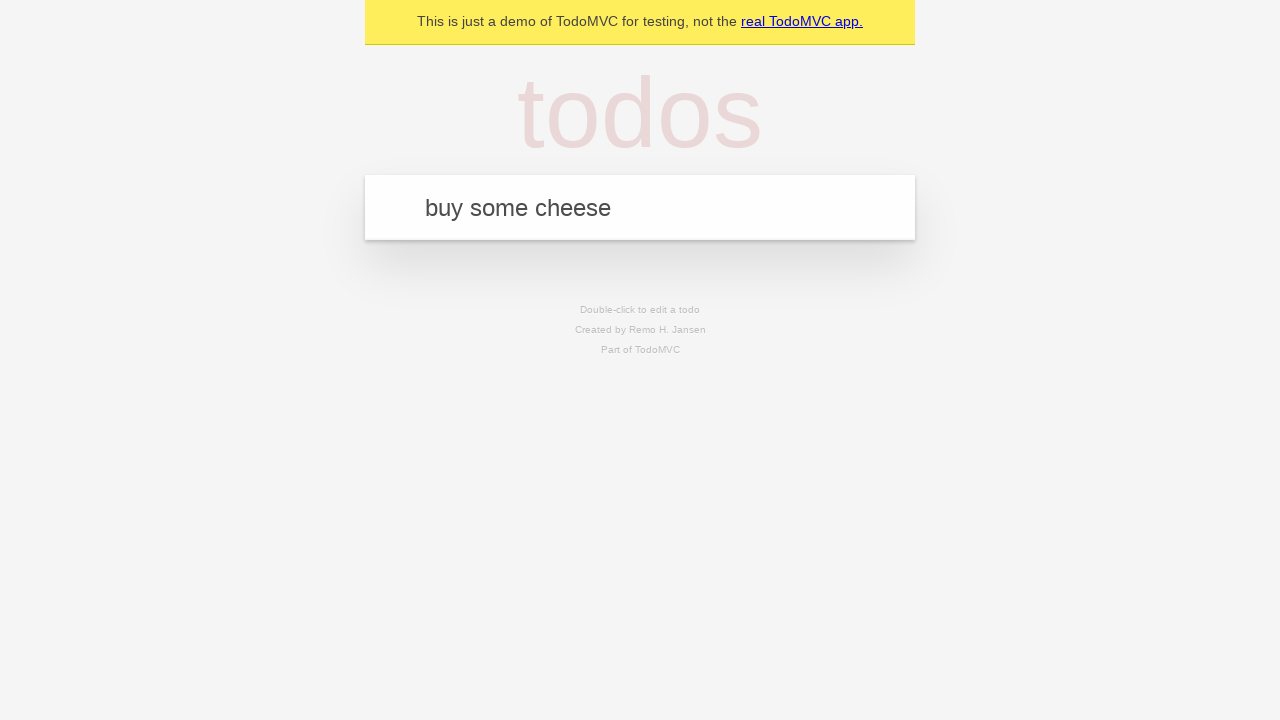

Pressed Enter to create first todo on internal:attr=[placeholder="What needs to be done?"i]
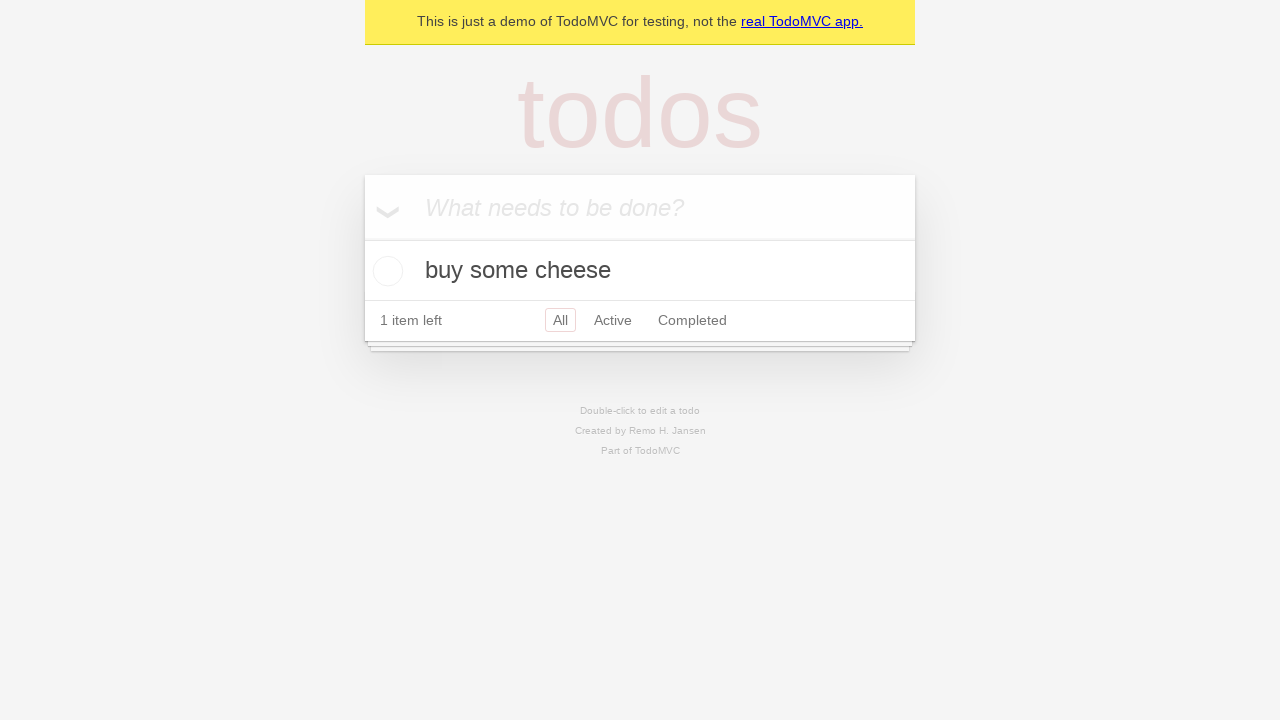

Filled input field with second todo: 'feed the cat' on internal:attr=[placeholder="What needs to be done?"i]
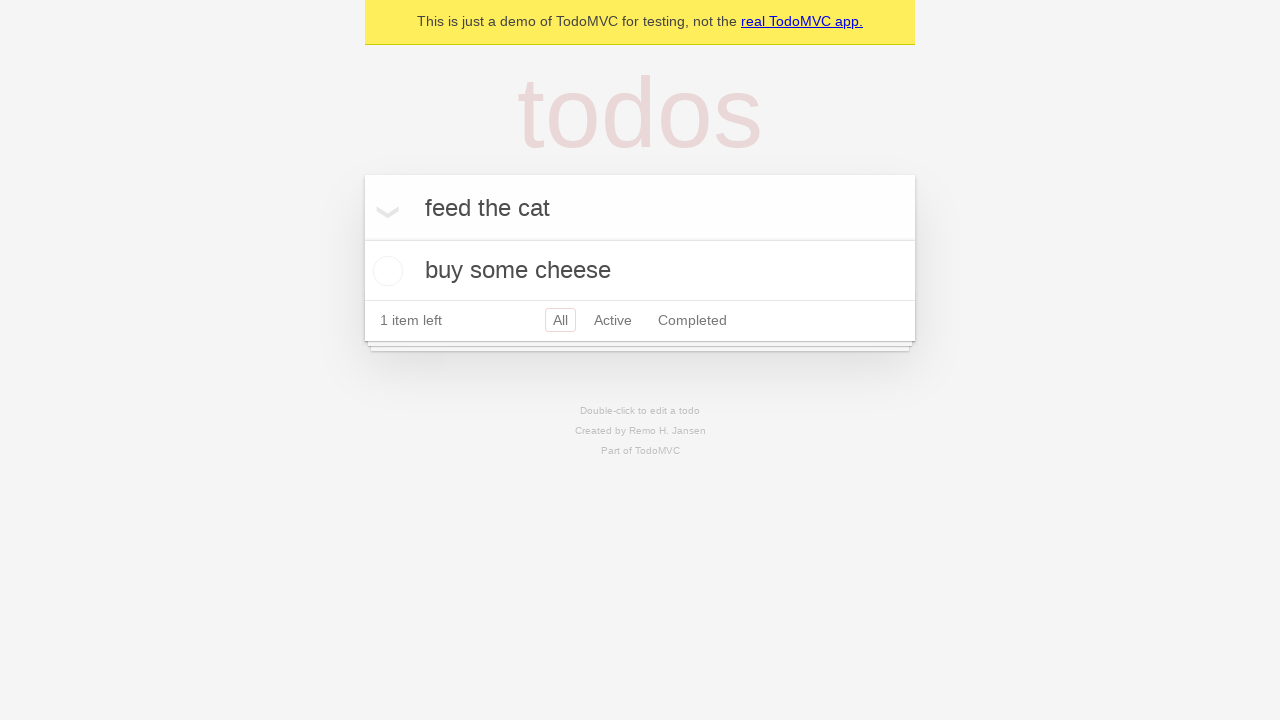

Pressed Enter to create second todo on internal:attr=[placeholder="What needs to be done?"i]
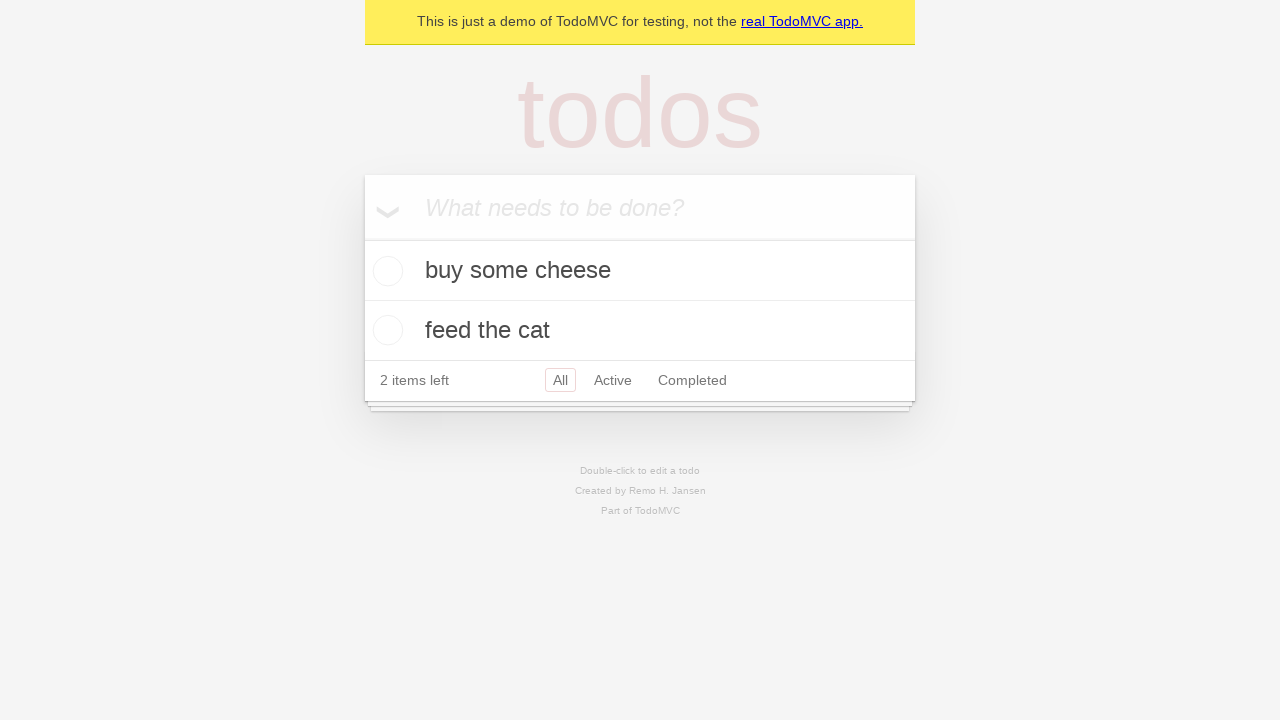

Filled input field with third todo: 'book a doctors appointment' on internal:attr=[placeholder="What needs to be done?"i]
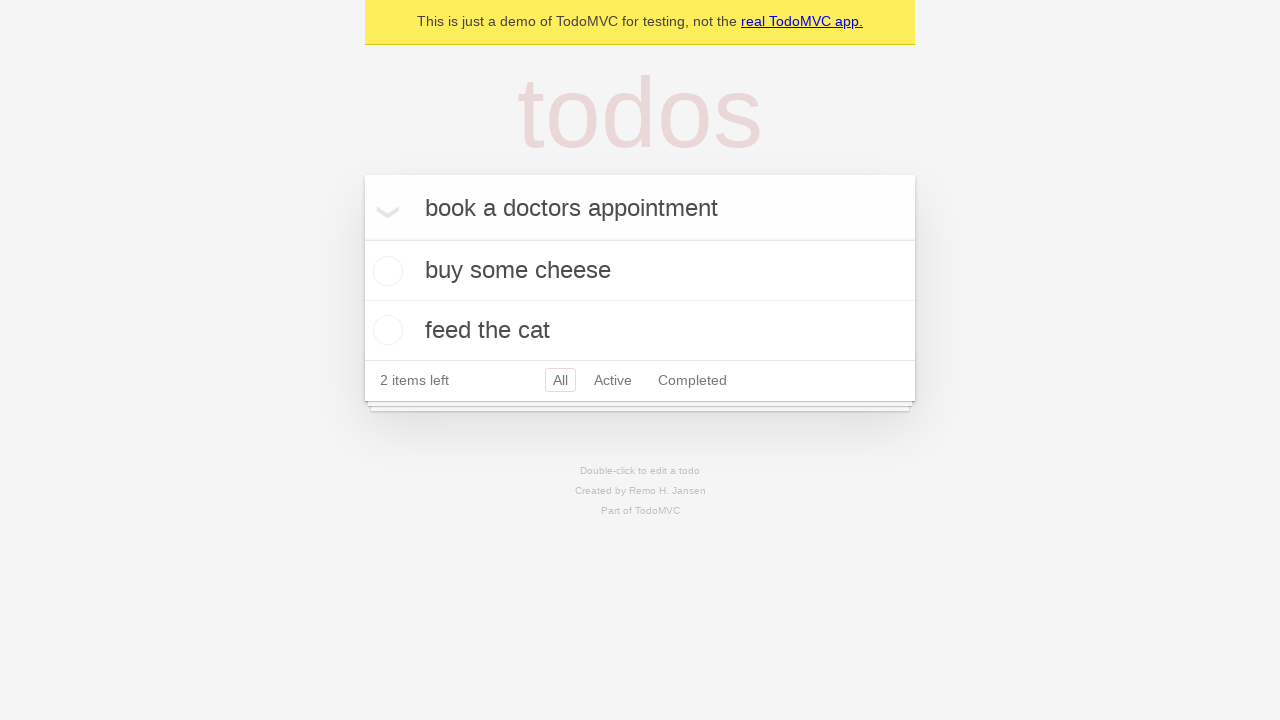

Pressed Enter to create third todo on internal:attr=[placeholder="What needs to be done?"i]
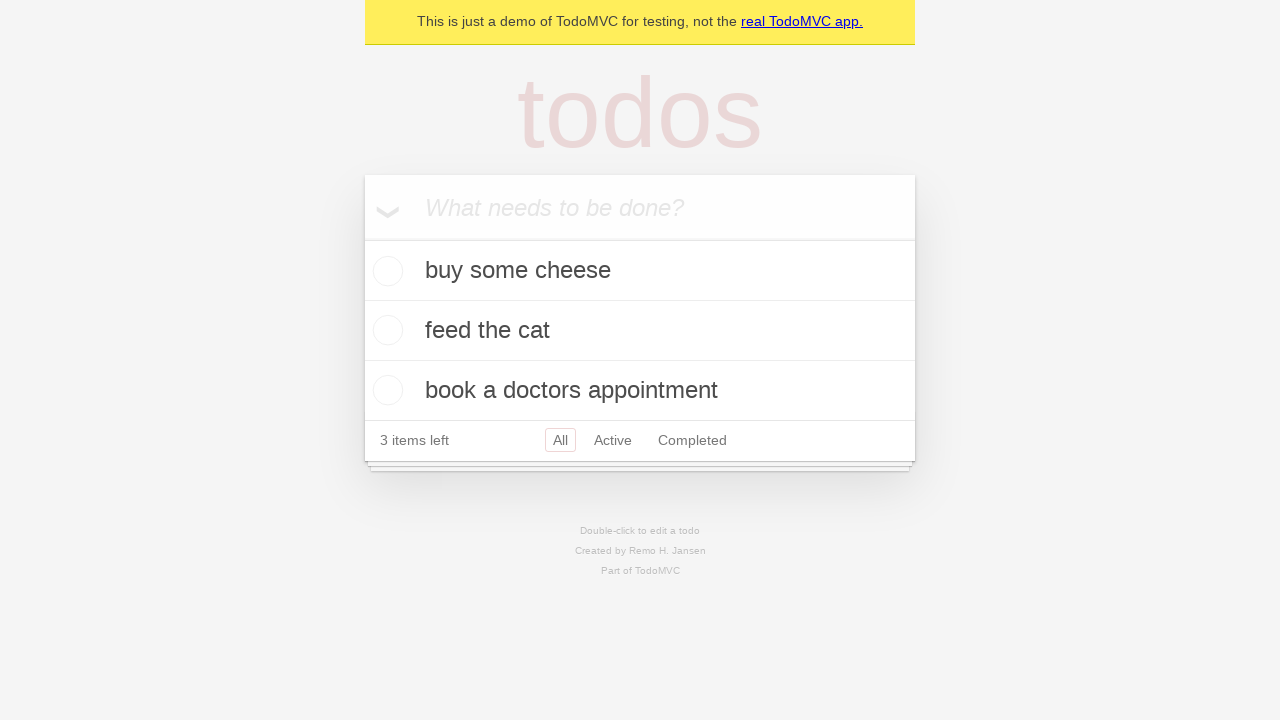

Double-clicked second todo to enter edit mode at (640, 331) on internal:testid=[data-testid="todo-item"s] >> nth=1
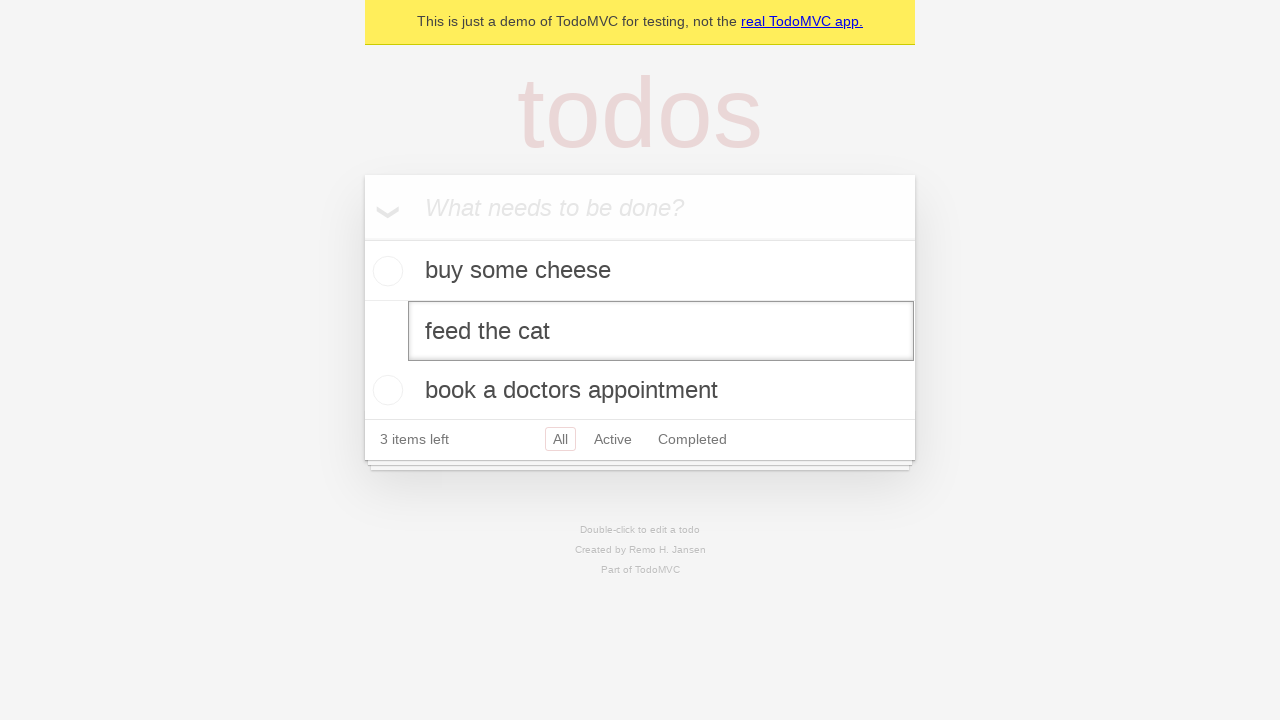

Filled edit textbox with new text: 'buy some sausages' on internal:testid=[data-testid="todo-item"s] >> nth=1 >> internal:role=textbox[nam
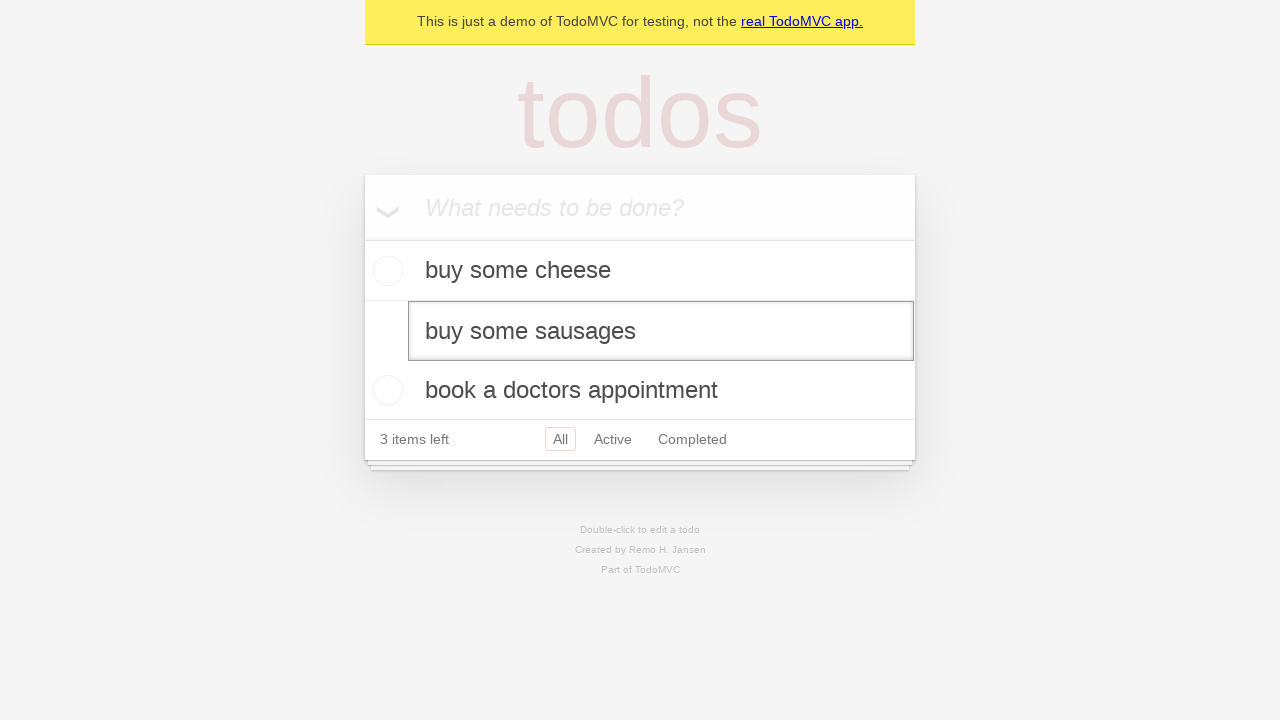

Pressed Escape key to cancel edit without saving on internal:testid=[data-testid="todo-item"s] >> nth=1 >> internal:role=textbox[nam
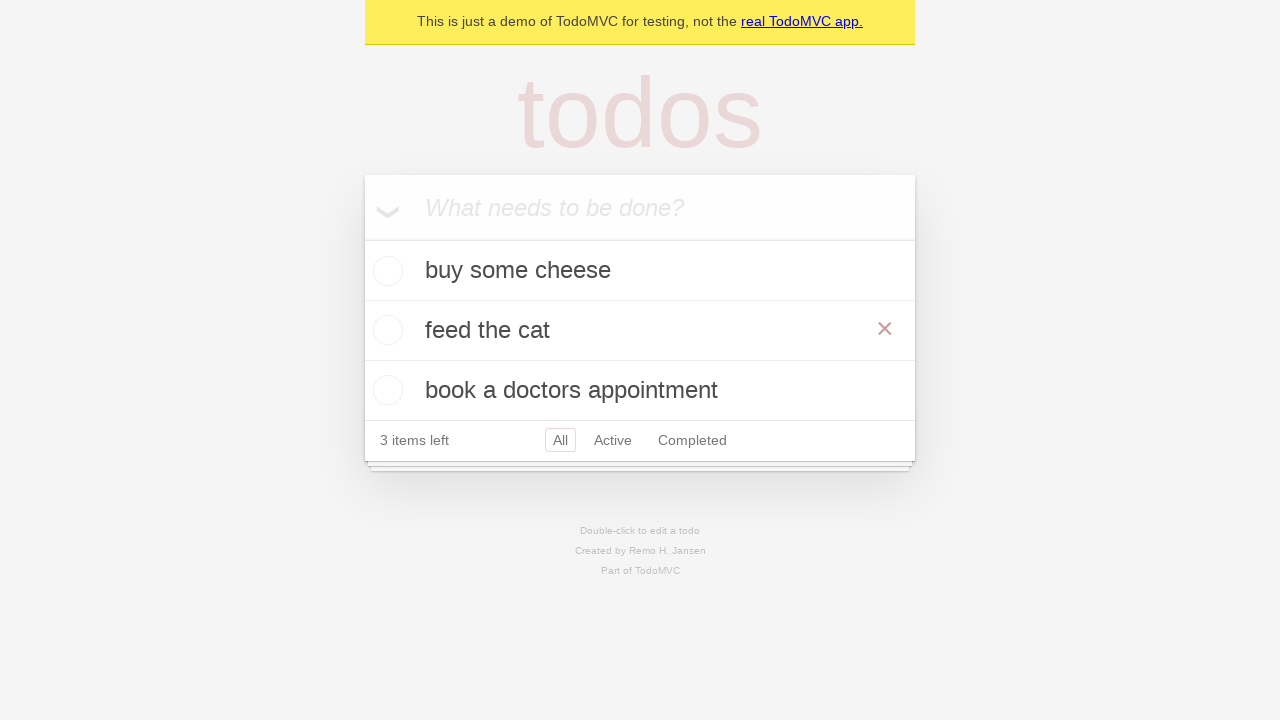

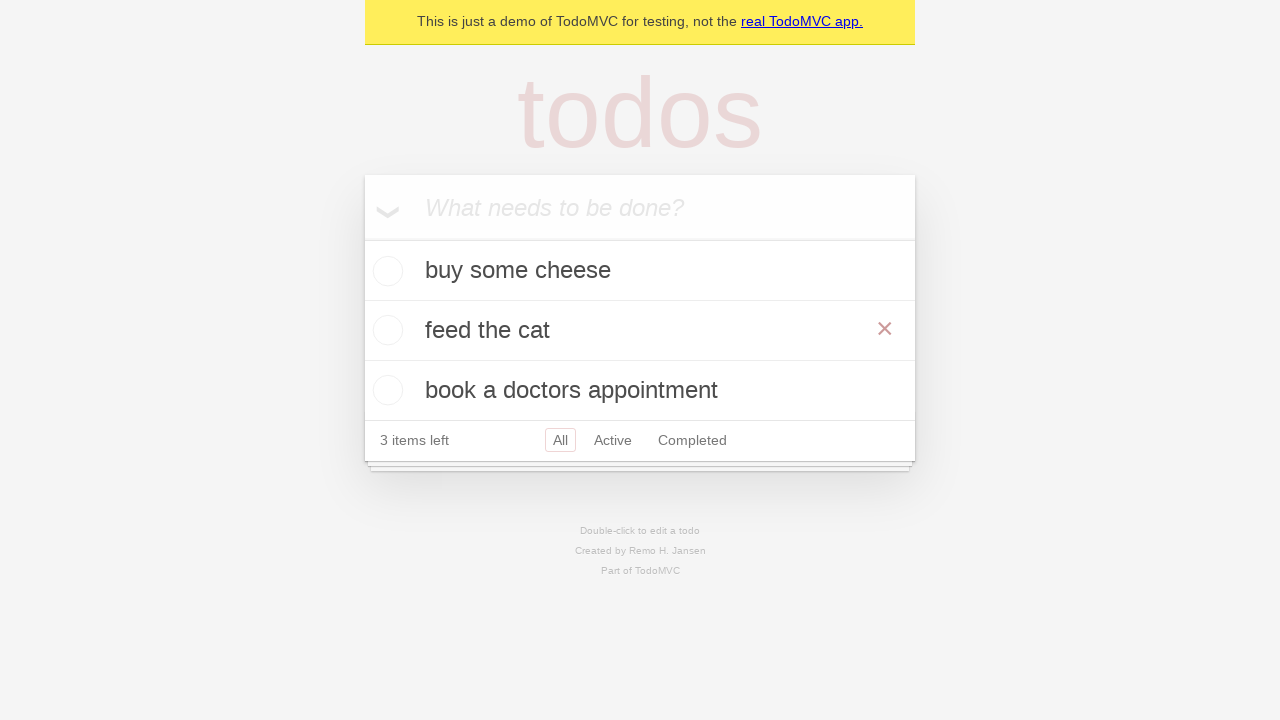